Tests an autocomplete address form by filling in various address fields including street address, locality, state, postal code, and country

Starting URL: https://formy-project.herokuapp.com/autocomplete

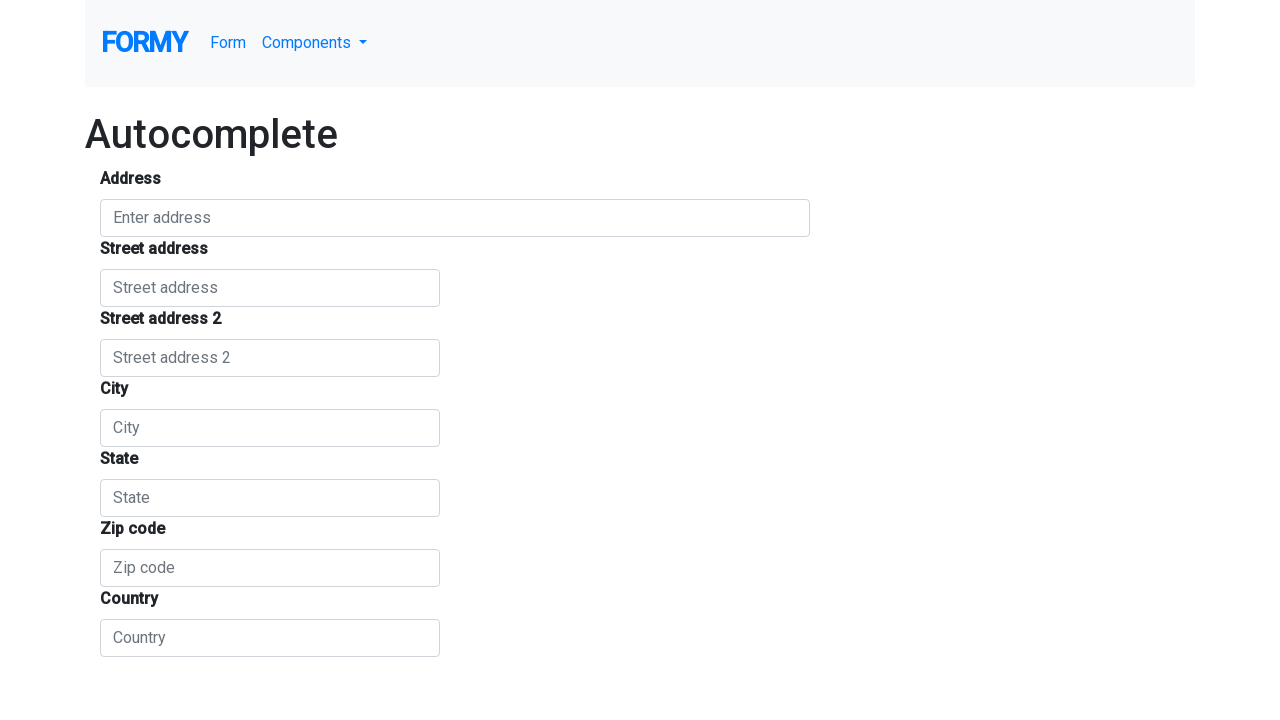

Filled autocomplete address field with '123 Main Street, New York' on #autocomplete
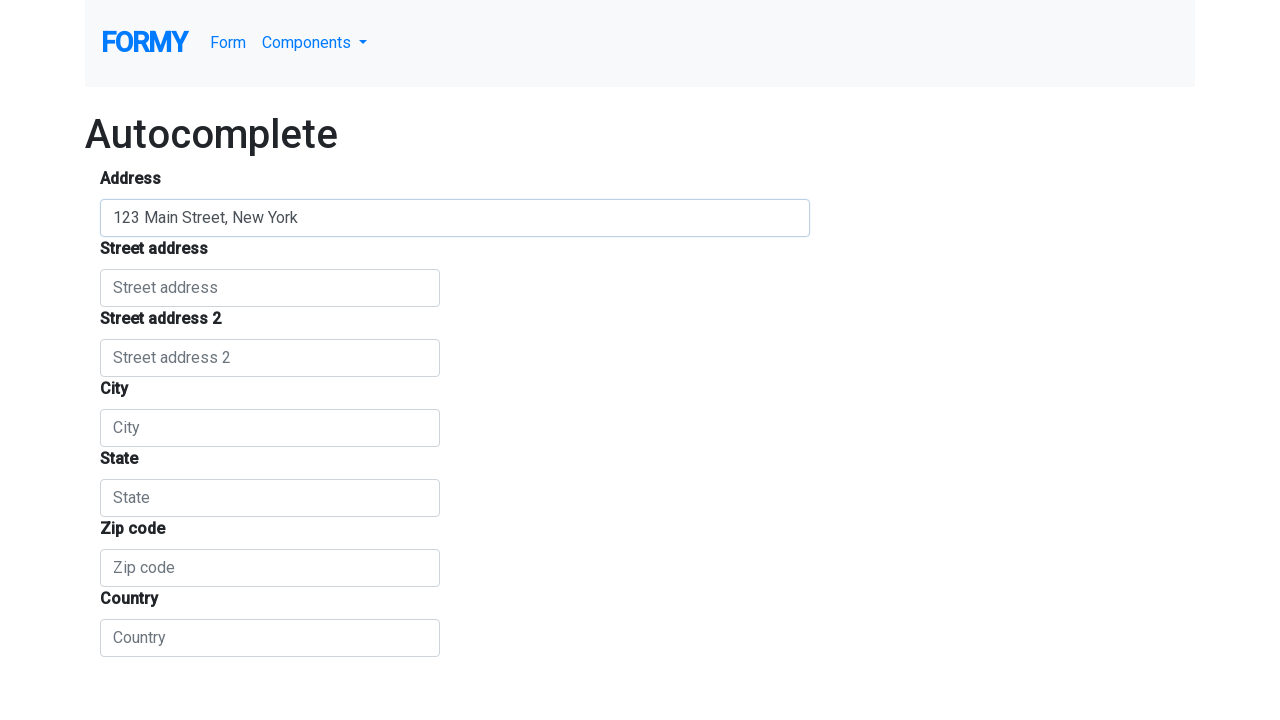

Filled street number field with '456' on #street_number
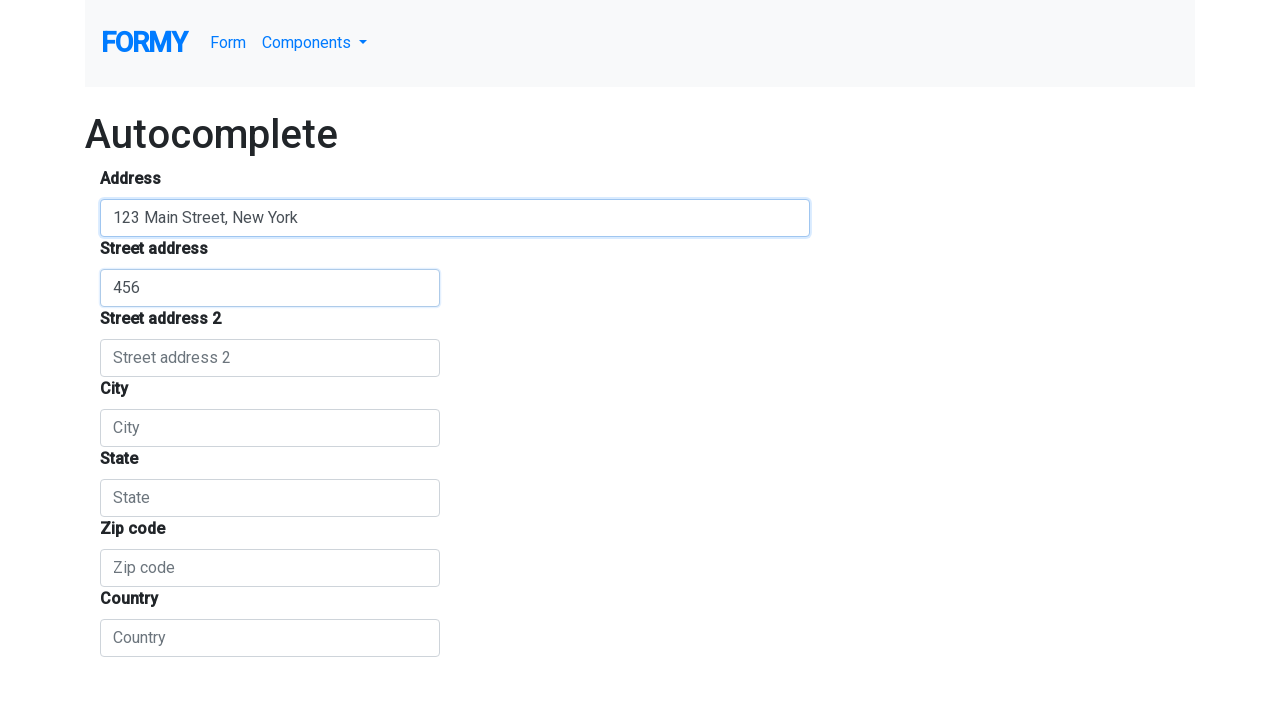

Filled route/street address field with 'Oak Avenue' on #route
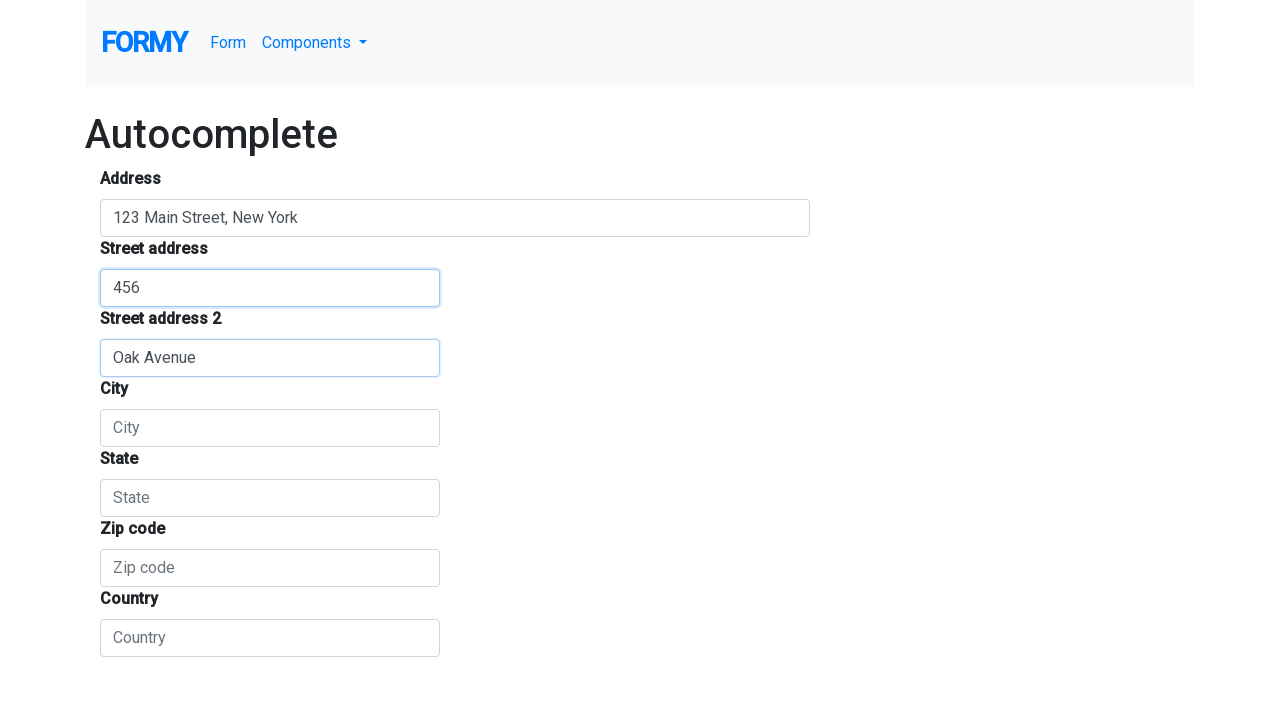

Filled locality/city field with 'Mumbai' on #locality
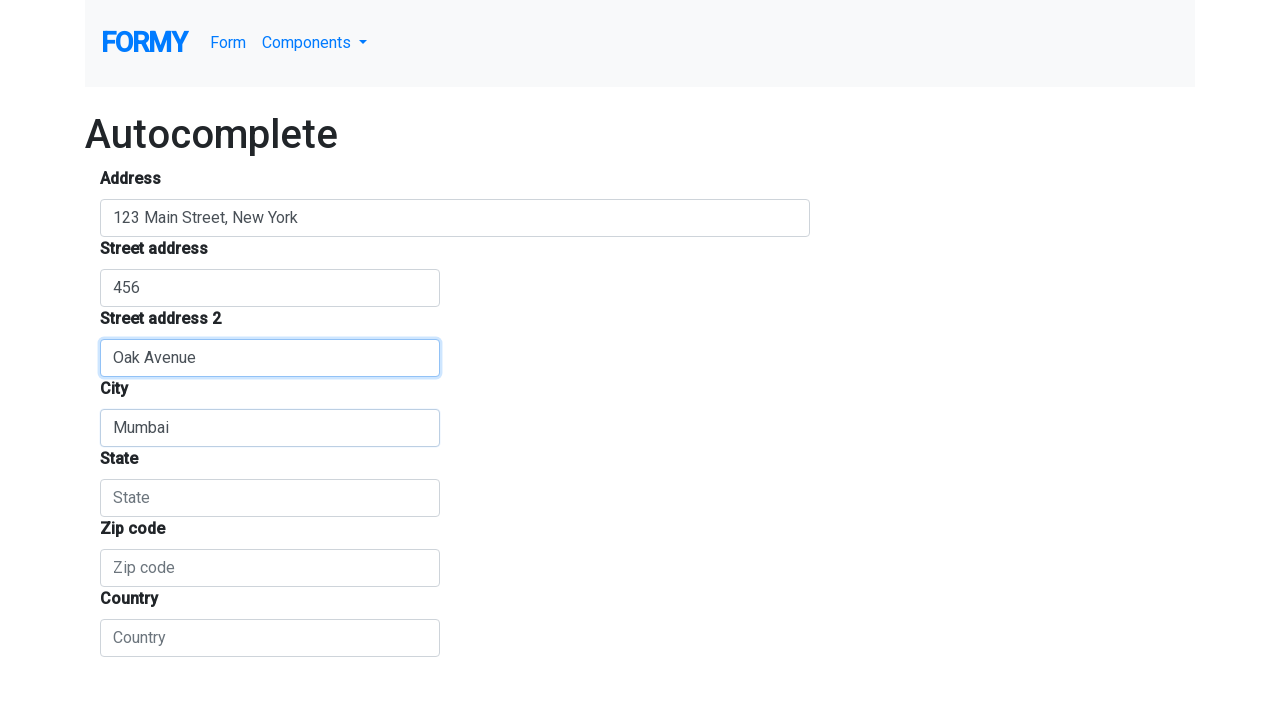

Filled state field with 'Maharashtra' on #administrative_area_level_1
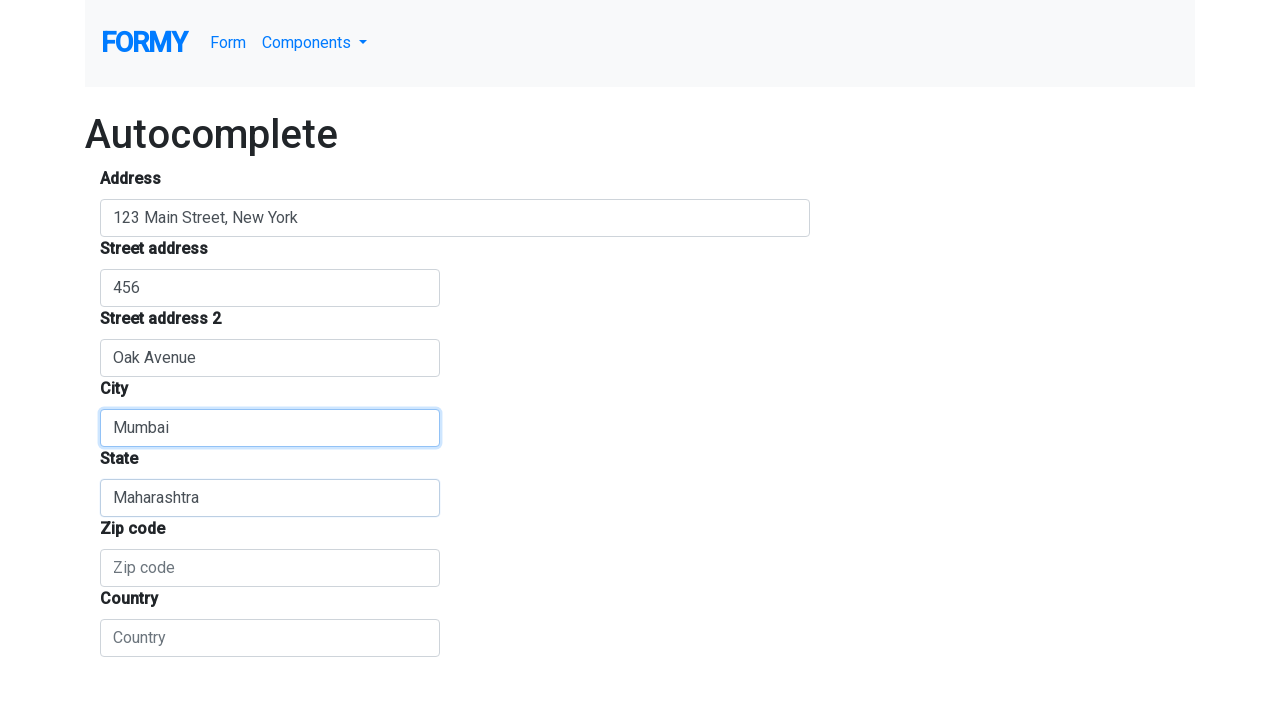

Filled postal code field with '411014' on #postal_code
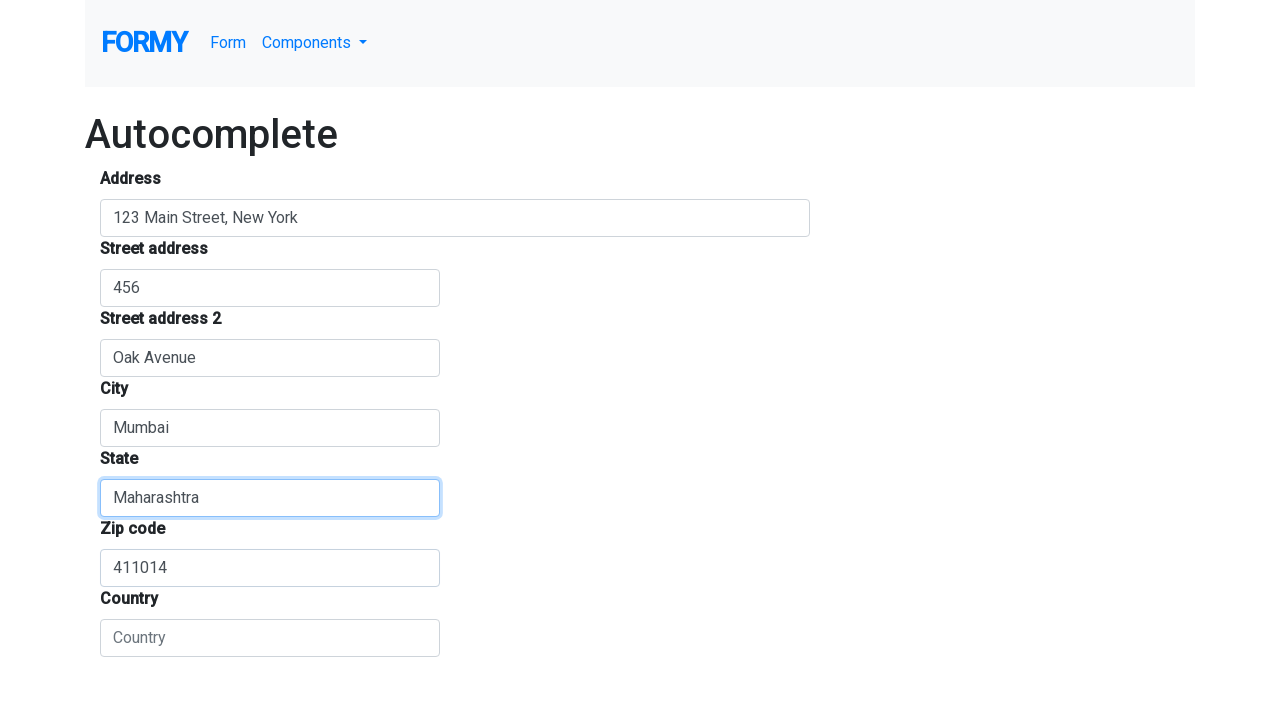

Filled country field with 'India' on #country
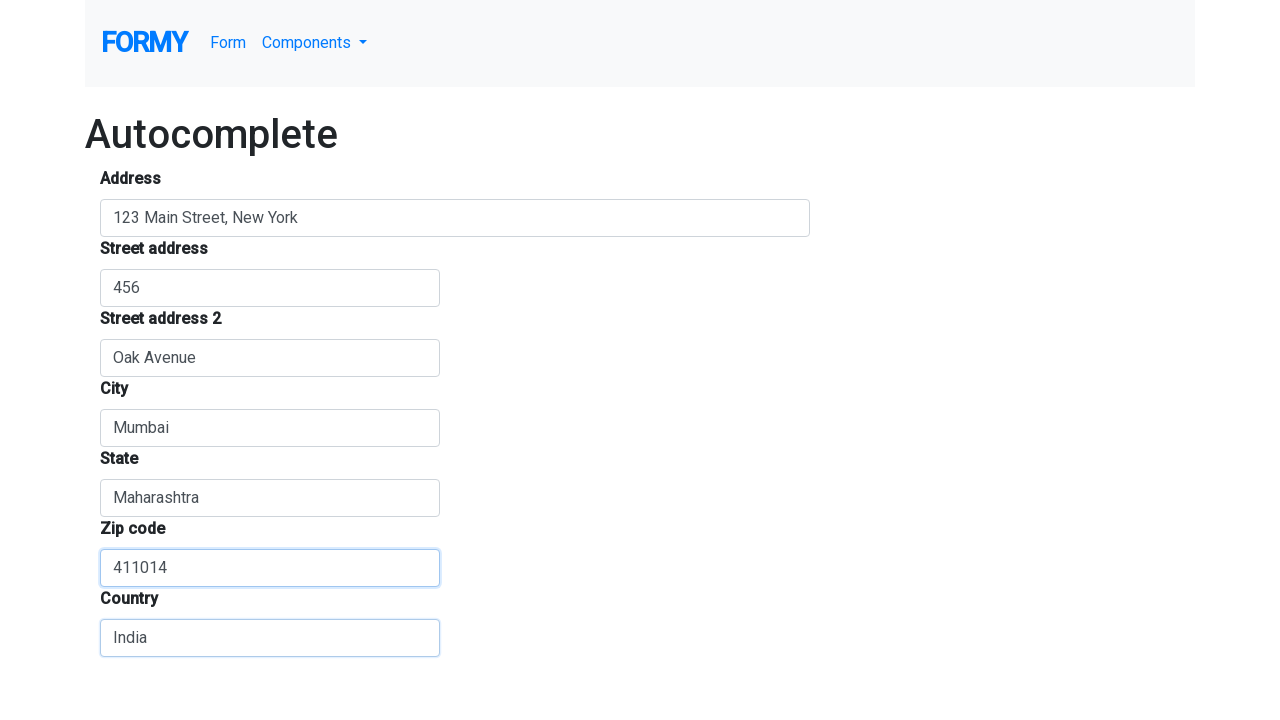

Waited 1000ms to view the completed form
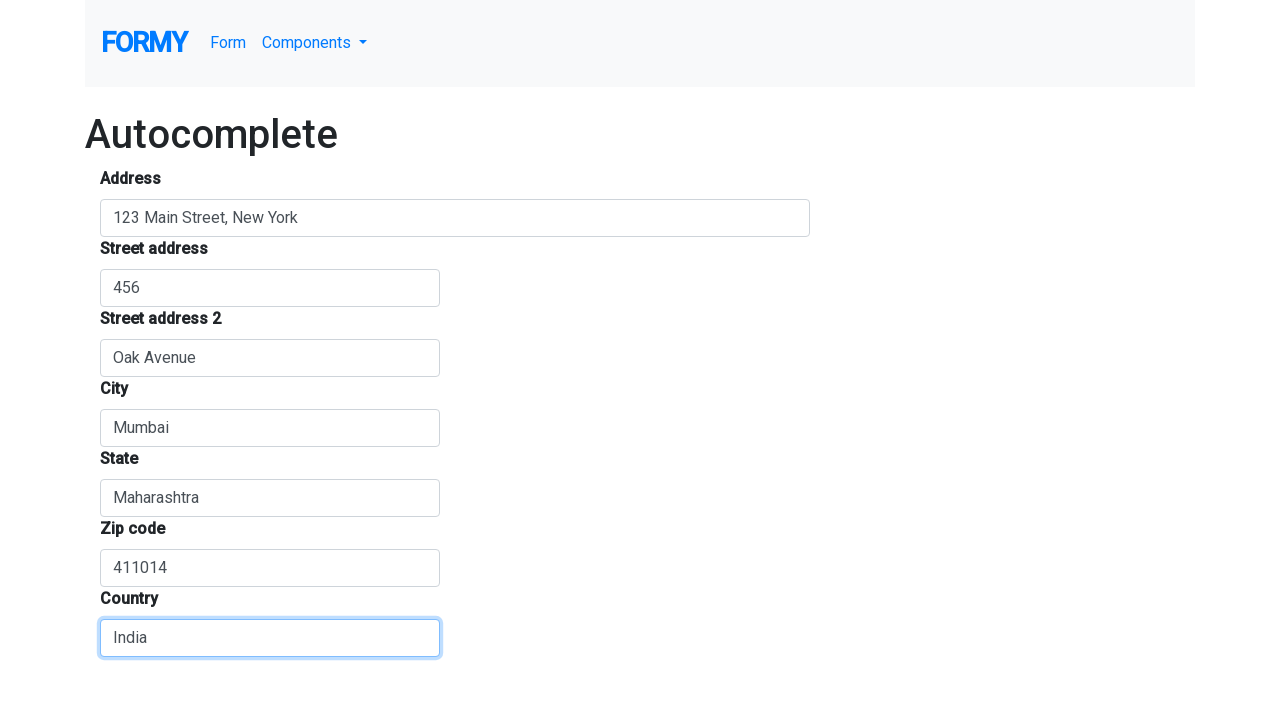

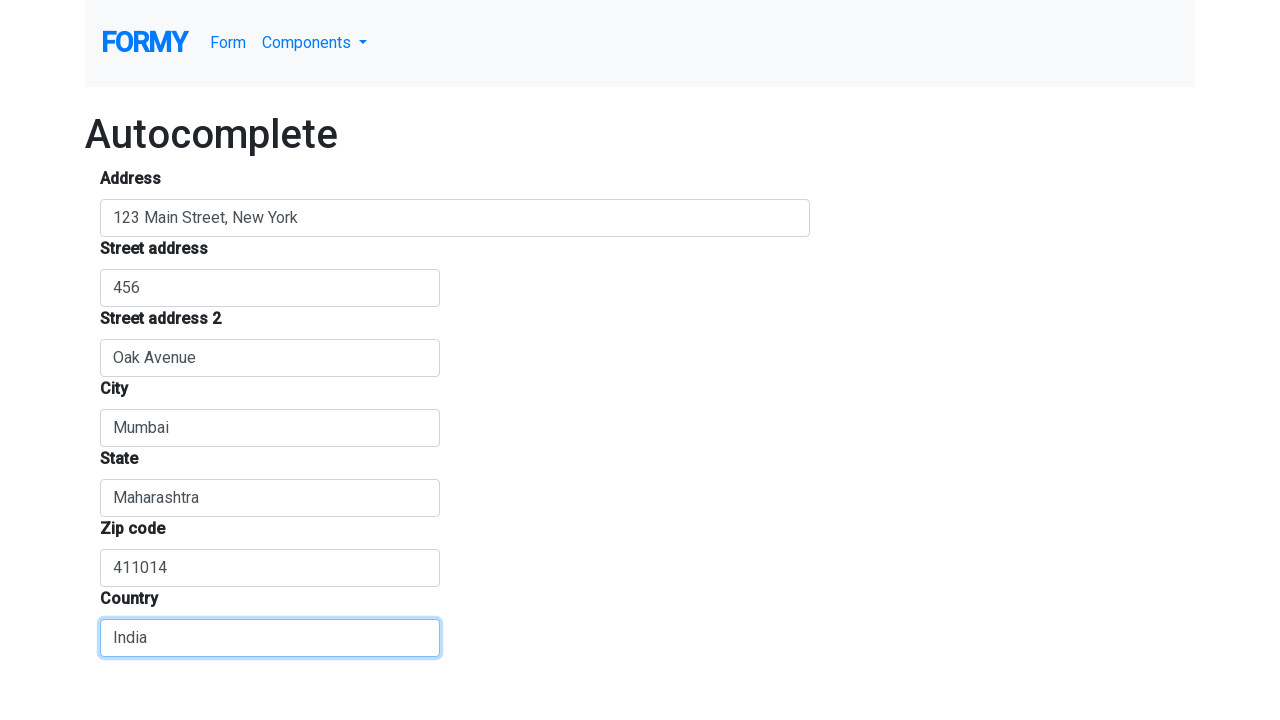